Tests interaction with a multi-select dropdown tree component by clicking the dropdown and selecting multiple options including "choice 6"

Starting URL: https://www.jqueryscript.net/demo/Drop-Down-Combo-Tree/

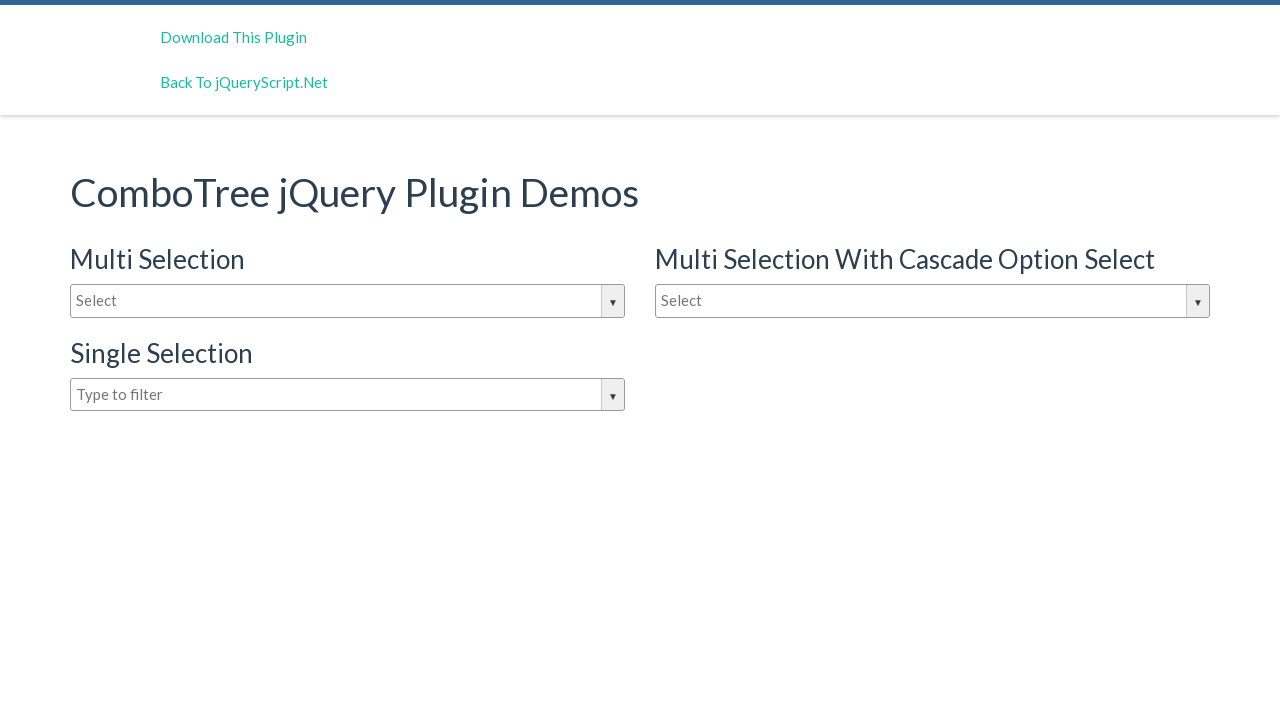

Clicked on the dropdown input box to open it at (348, 301) on #justAnInputBox
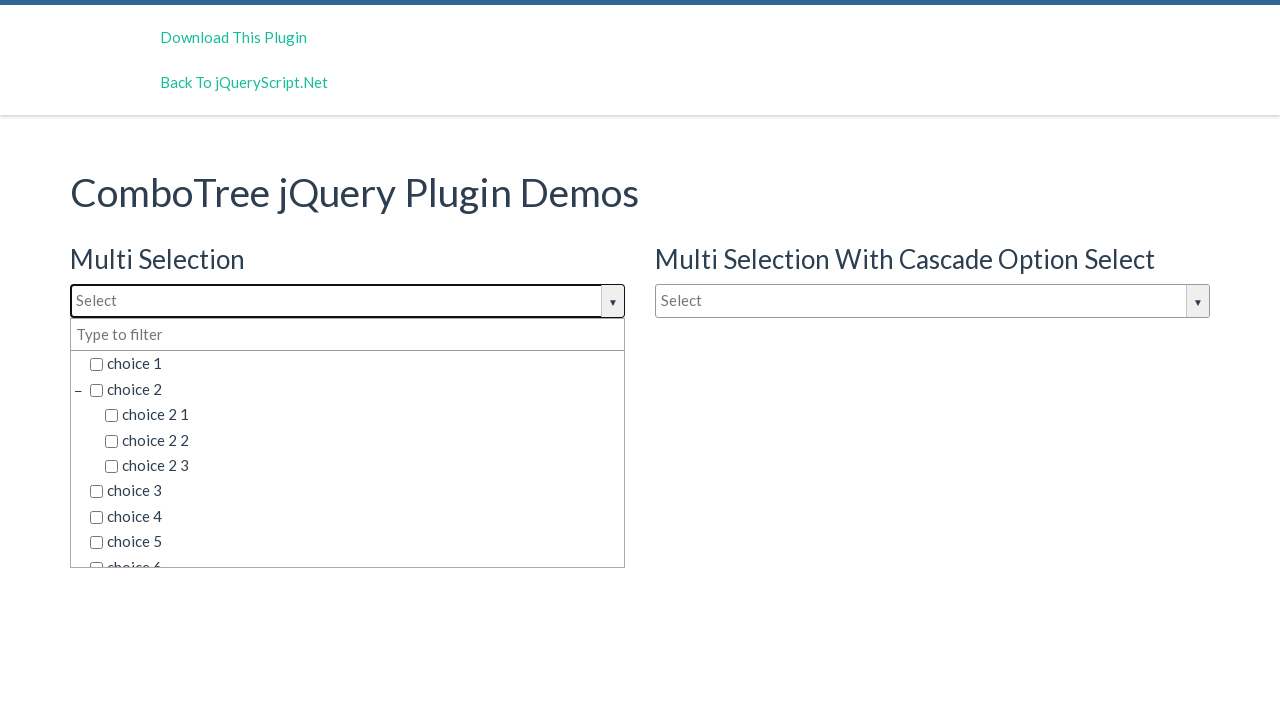

Retrieved all dropdown items from the multi-select tree
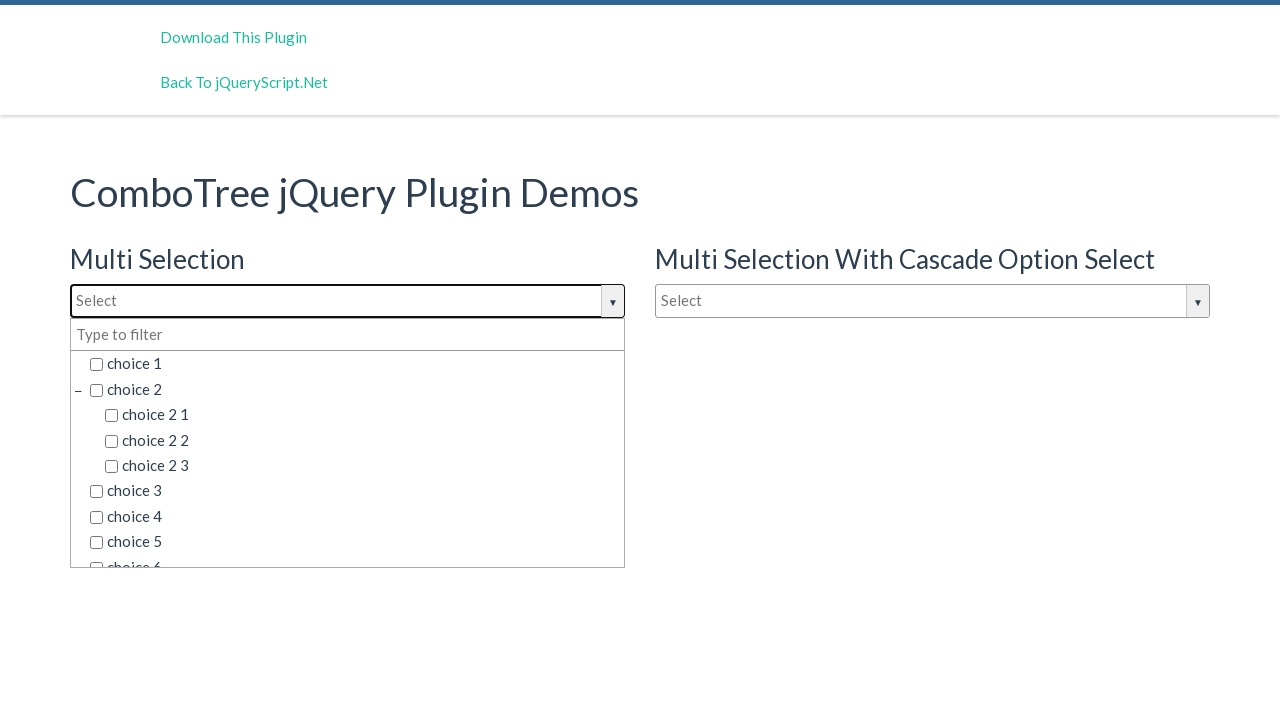

Selected dropdown option: 'choice 1' at (355, 364) on span.comboTreeItemTitle >> nth=0
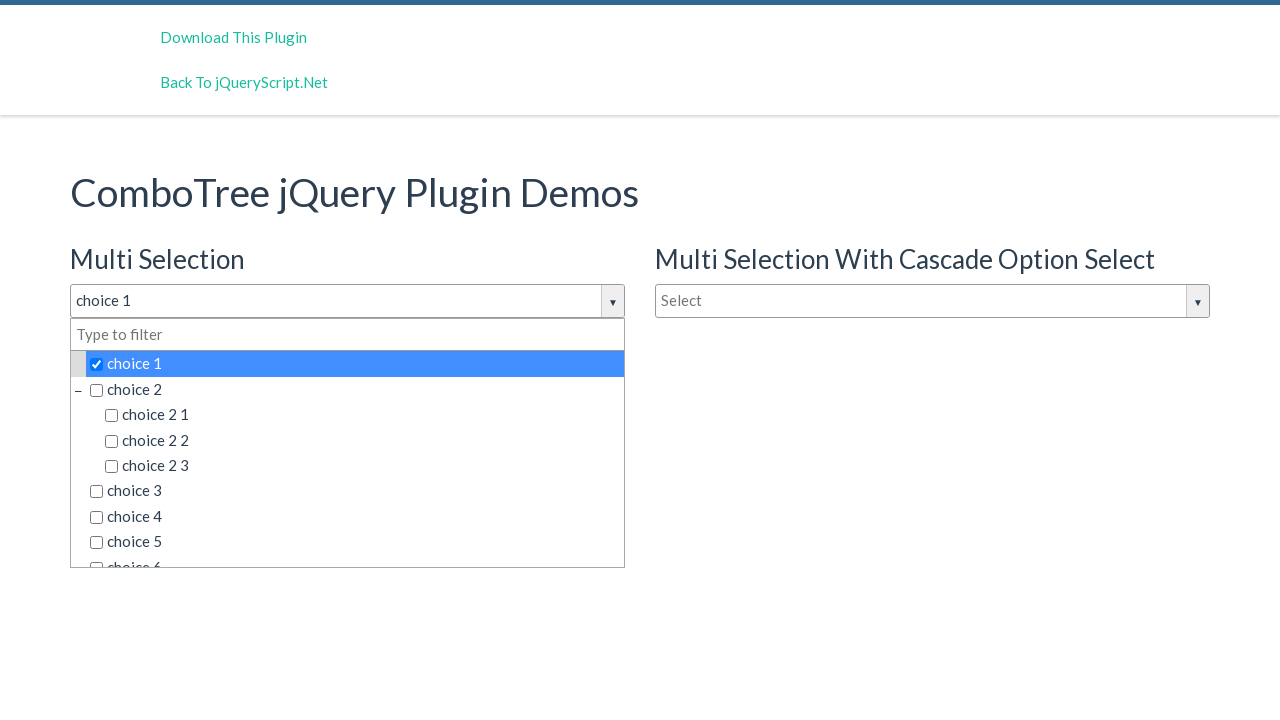

Selected dropdown option: 'choice 2' at (355, 389) on span.comboTreeItemTitle >> nth=1
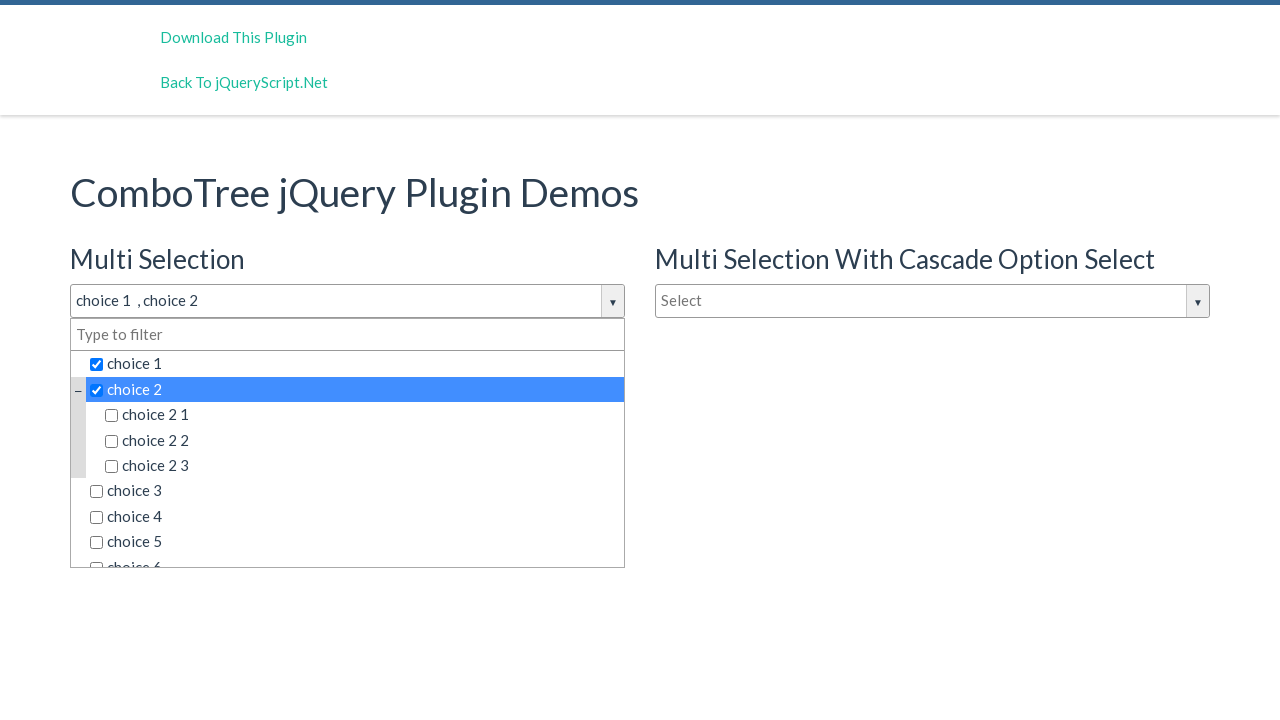

Selected dropdown option: 'choice 2 1' at (362, 415) on span.comboTreeItemTitle >> nth=2
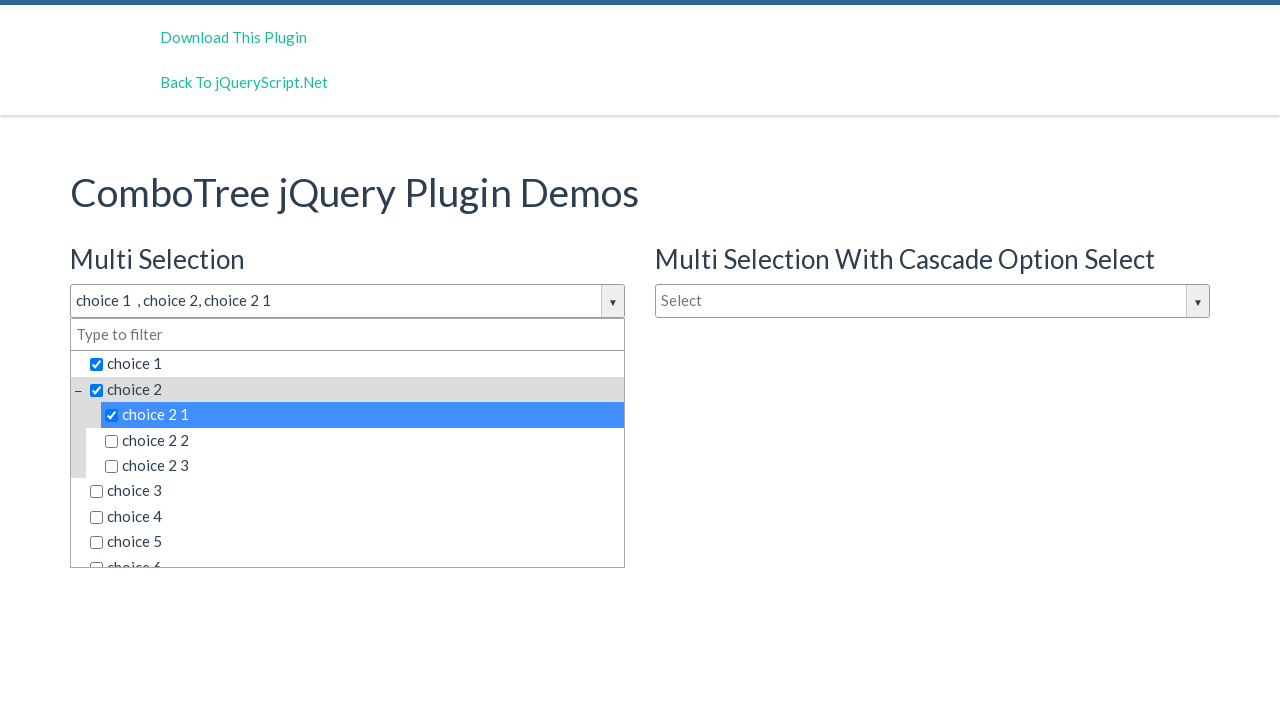

Selected dropdown option: 'choice 2 2' at (362, 440) on span.comboTreeItemTitle >> nth=3
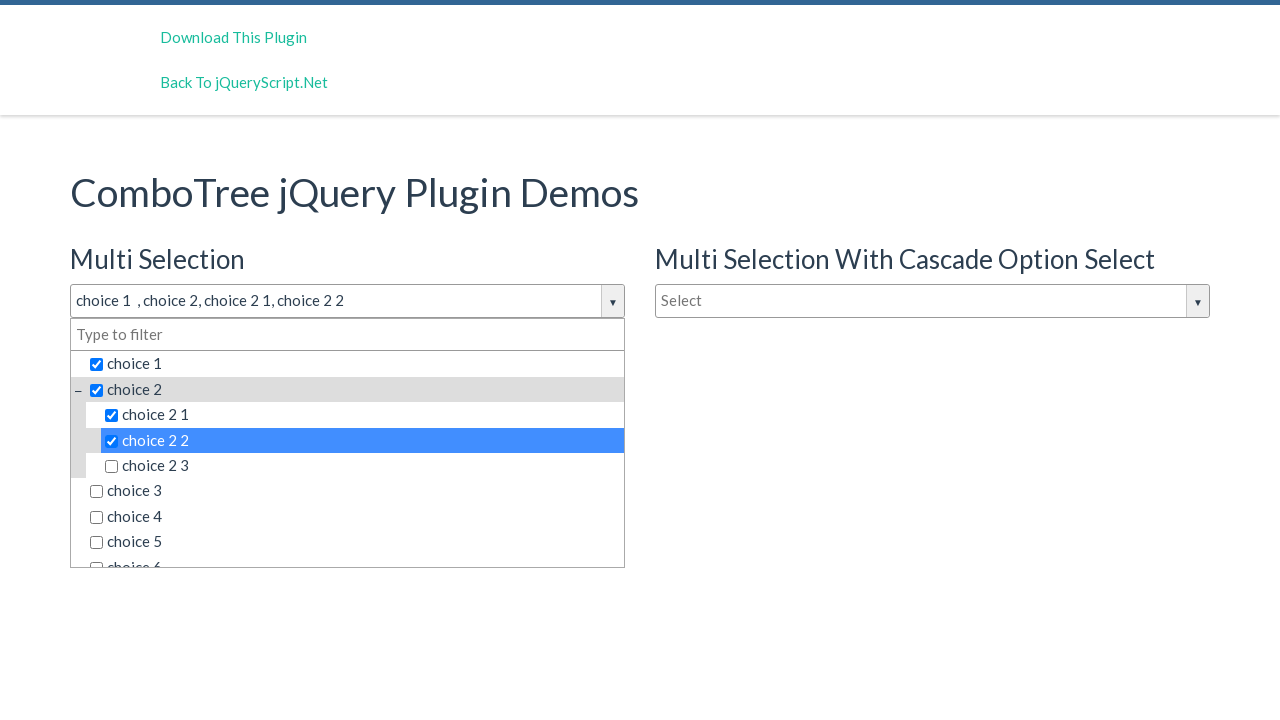

Selected dropdown option: 'choice 2 3' at (362, 466) on span.comboTreeItemTitle >> nth=4
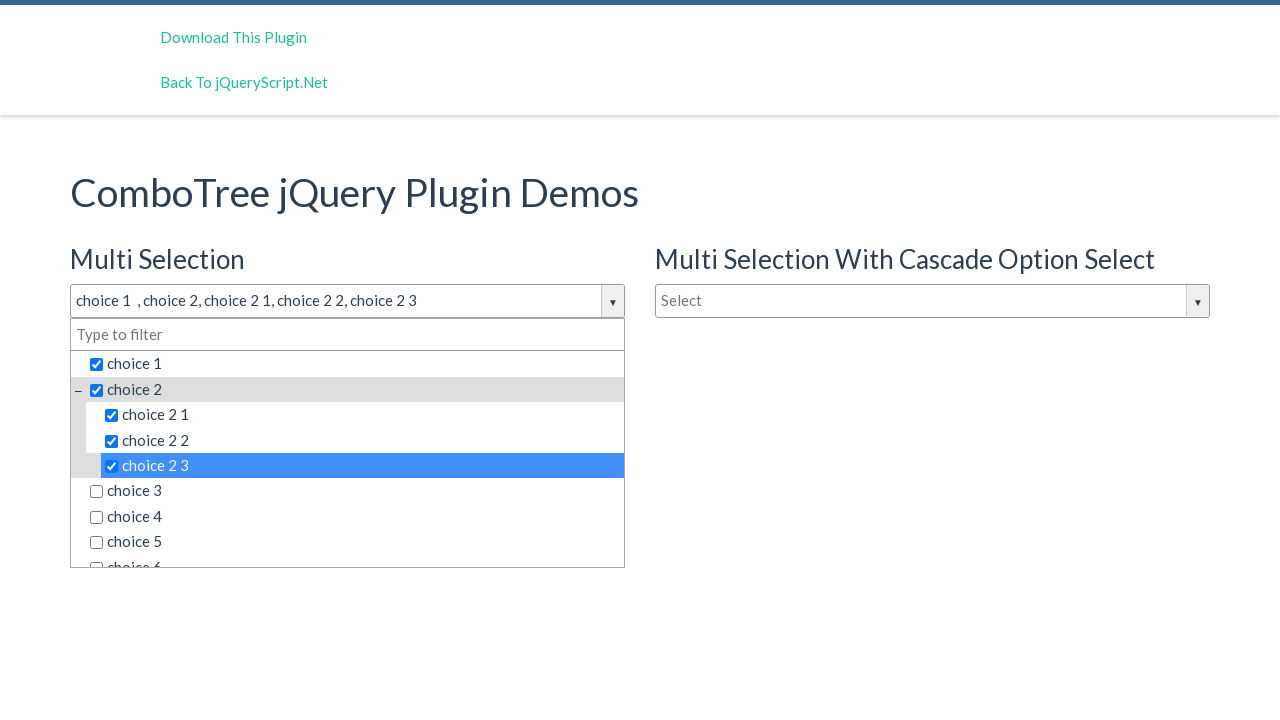

Selected dropdown option: 'choice 3' at (355, 491) on span.comboTreeItemTitle >> nth=5
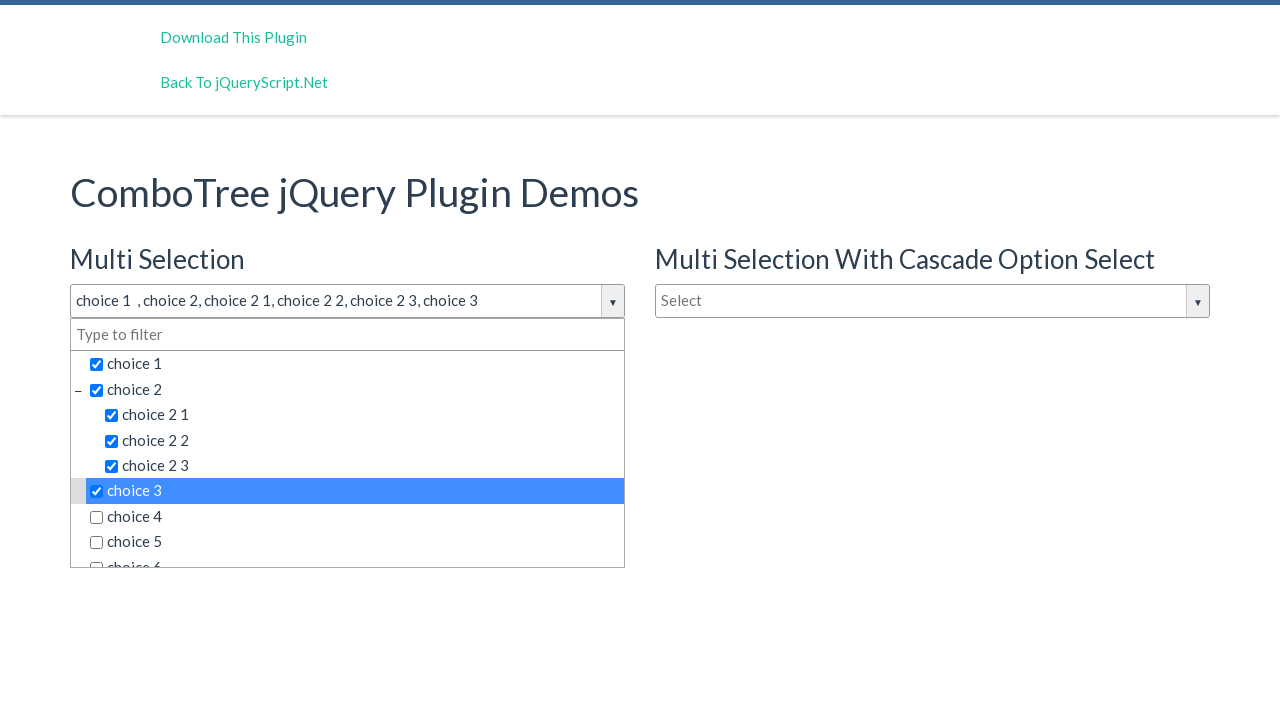

Selected dropdown option: 'choice 4' at (355, 517) on span.comboTreeItemTitle >> nth=6
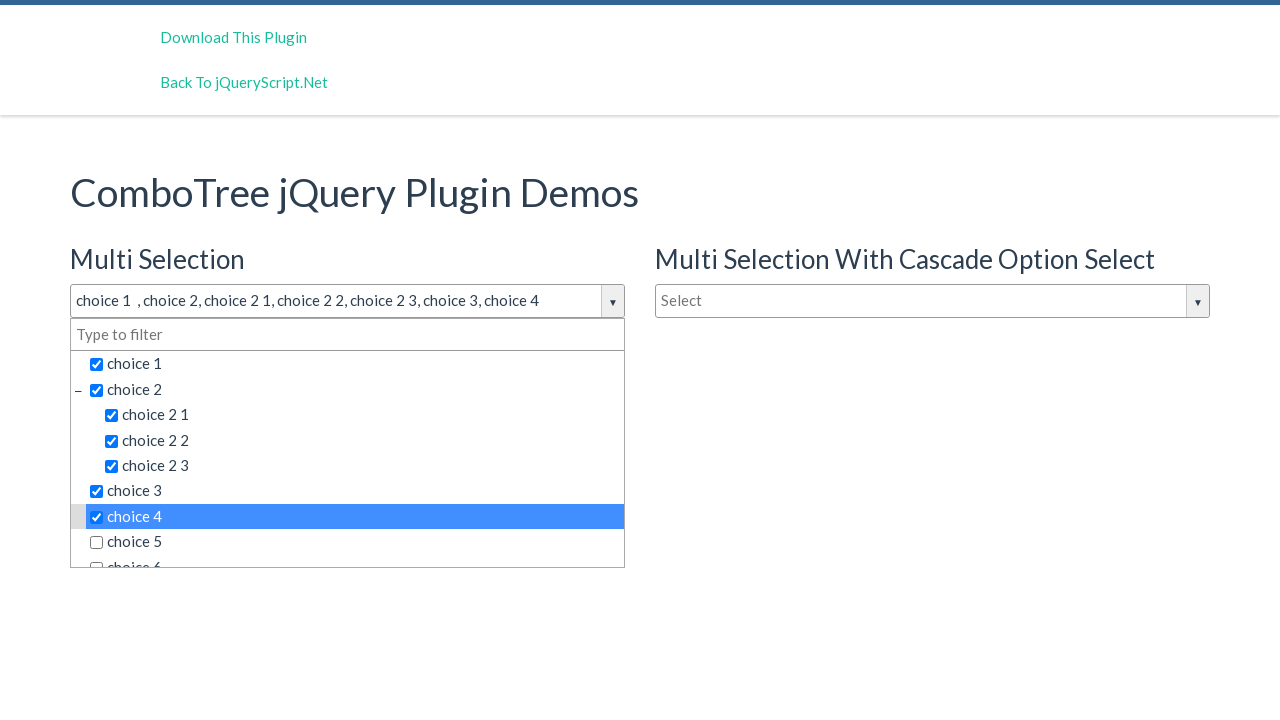

Selected dropdown option: 'choice 5' at (355, 542) on span.comboTreeItemTitle >> nth=7
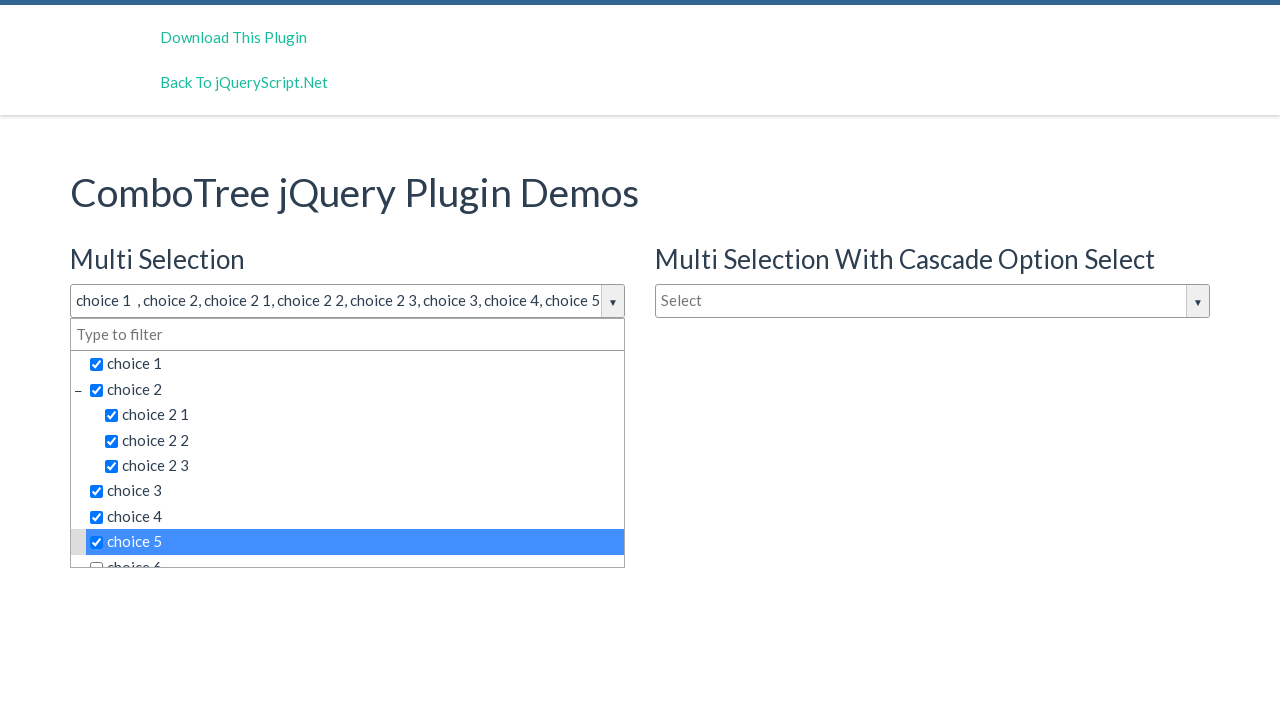

Selected dropdown option: 'choice 6' at (355, 554) on span.comboTreeItemTitle >> nth=8
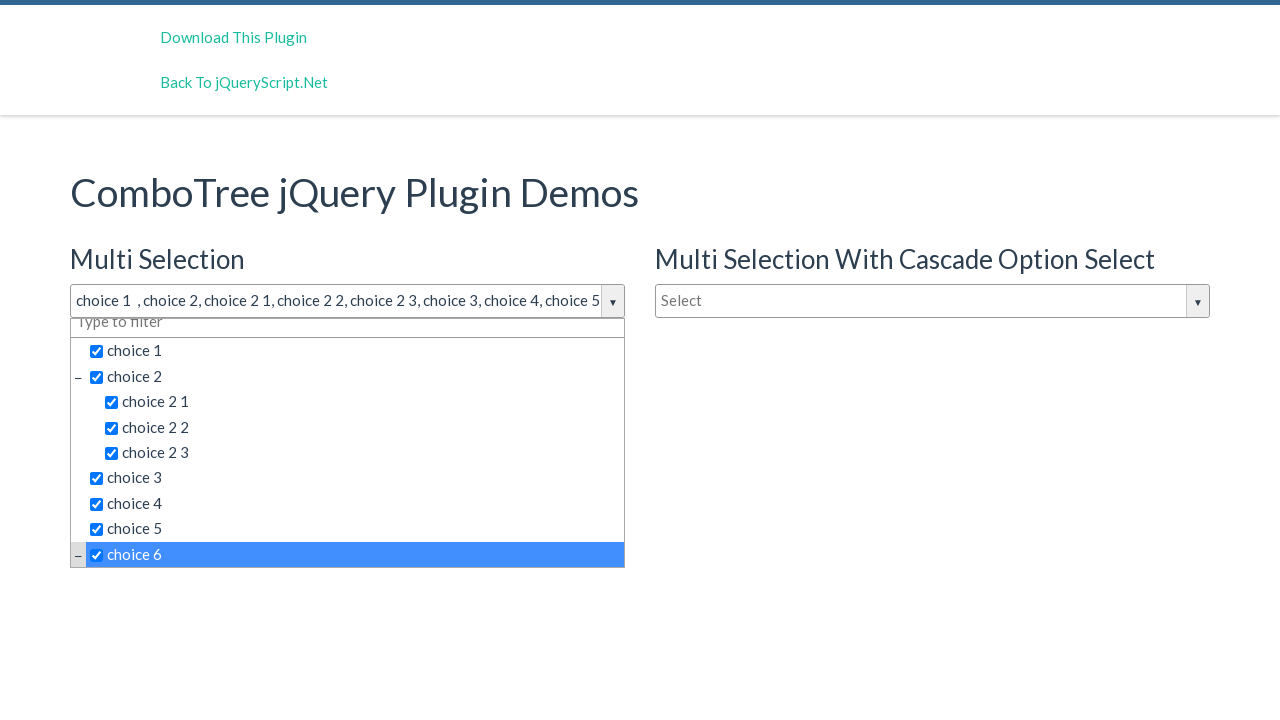

Selected 'choice 6' and stopped iteration at (355, 554) on span.comboTreeItemTitle >> nth=8
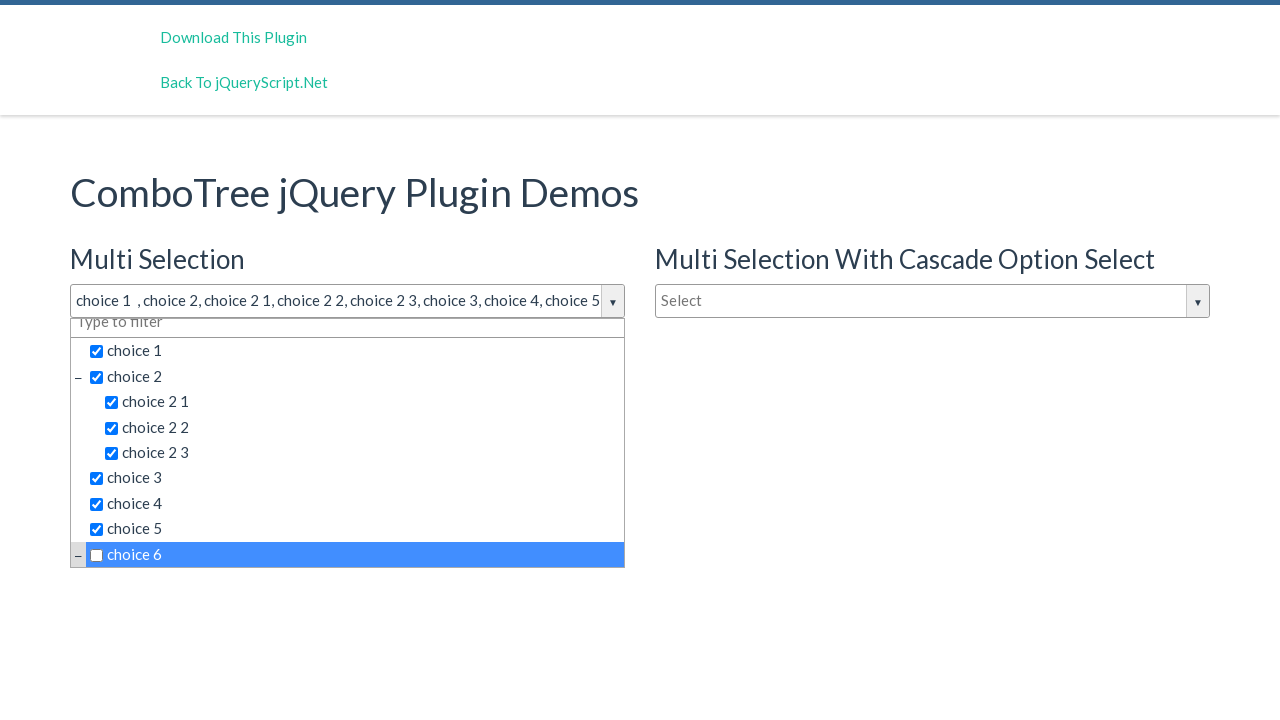

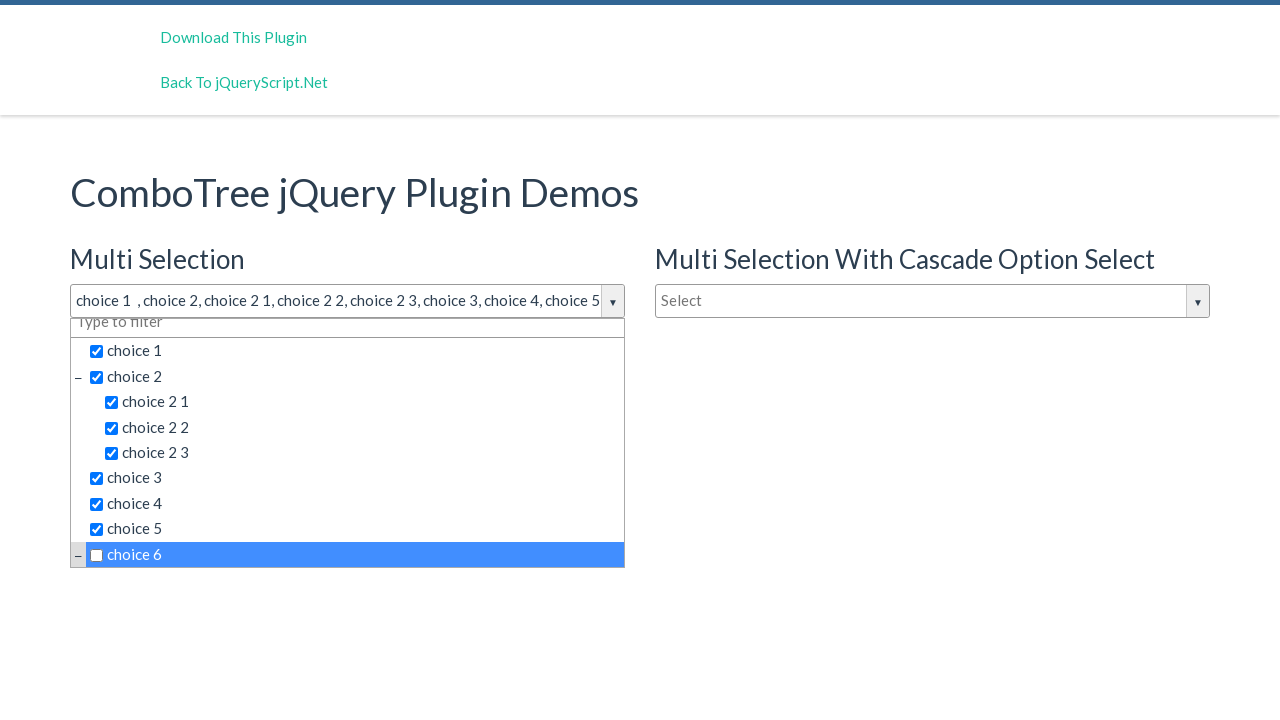